Tests JavaScript alert handling by clicking the first alert button, accepting the alert, and verifying the success message is displayed

Starting URL: https://the-internet.herokuapp.com/javascript_alerts

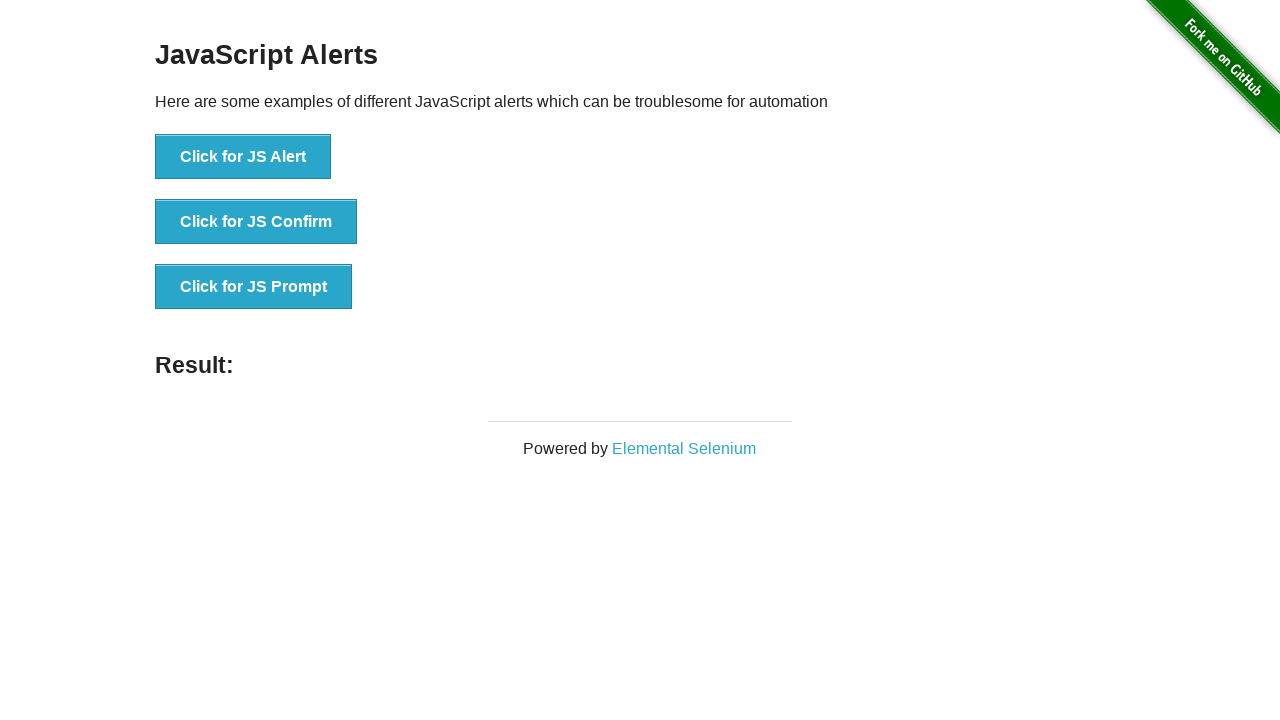

Clicked the 'Click for JS Alert' button at (243, 157) on xpath=//*[text()='Click for JS Alert']
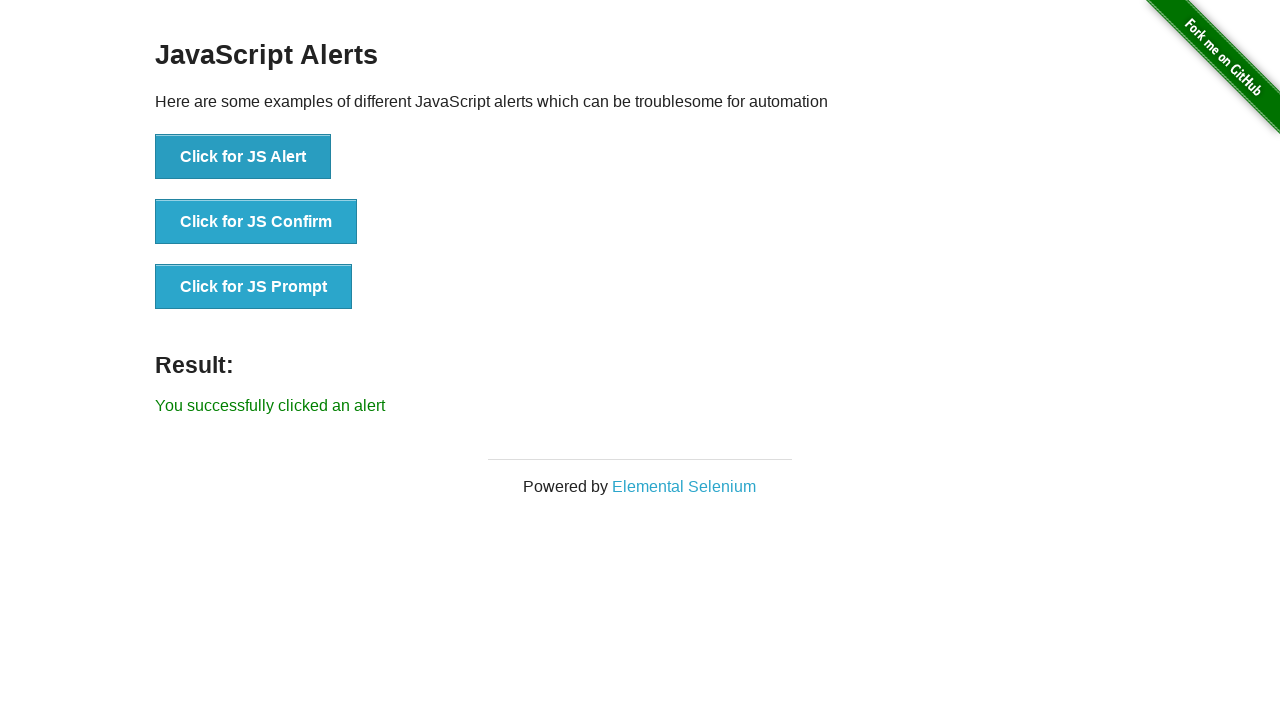

Set up dialog handler to accept alerts
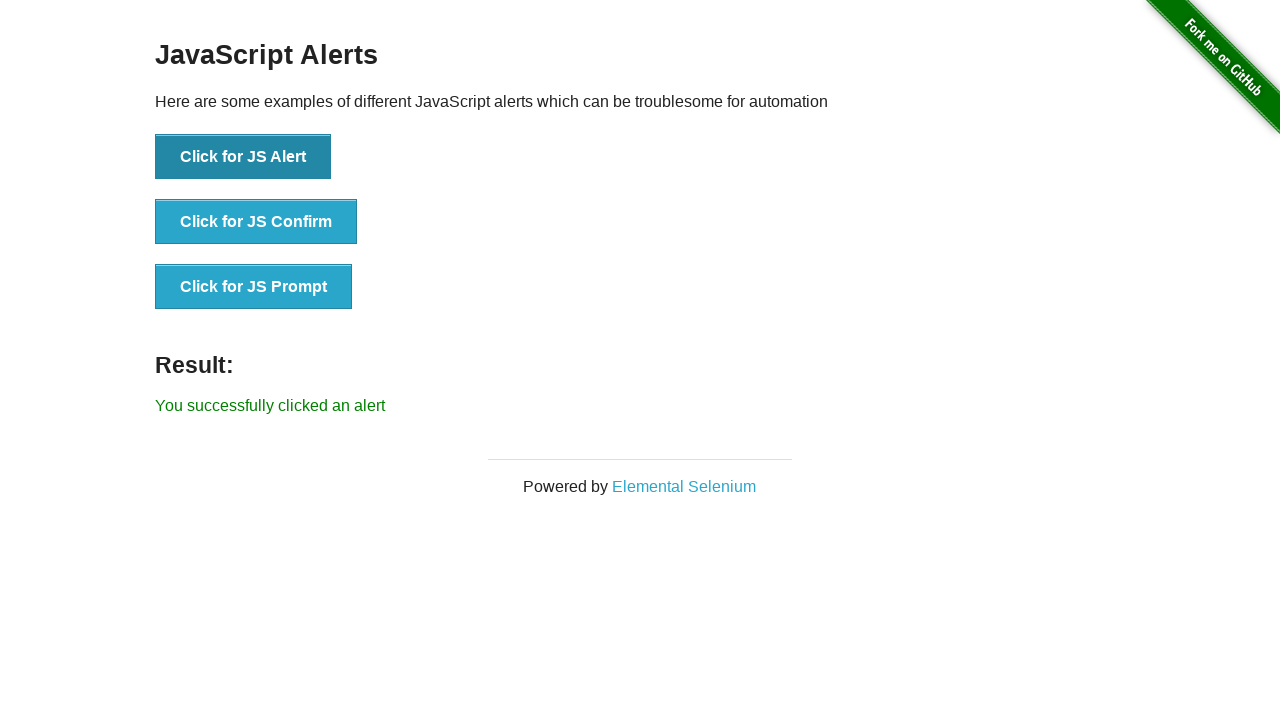

Verified success message 'You successfully clicked an alert' is displayed
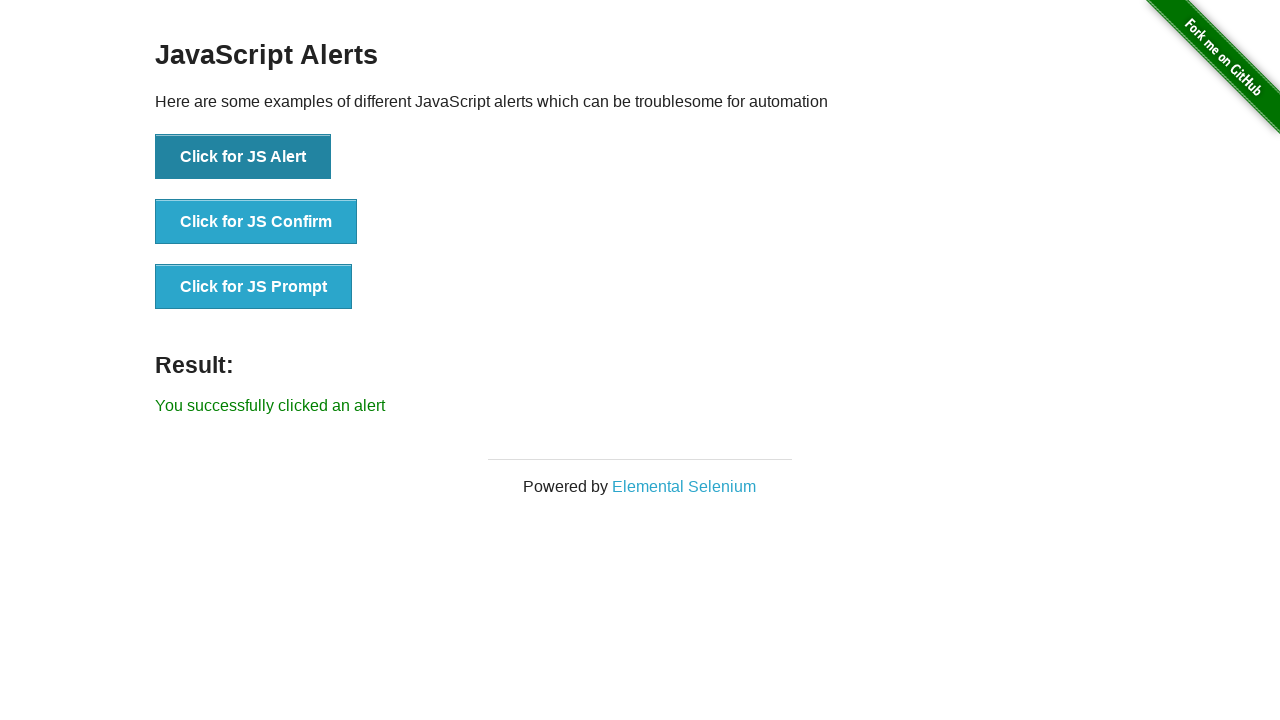

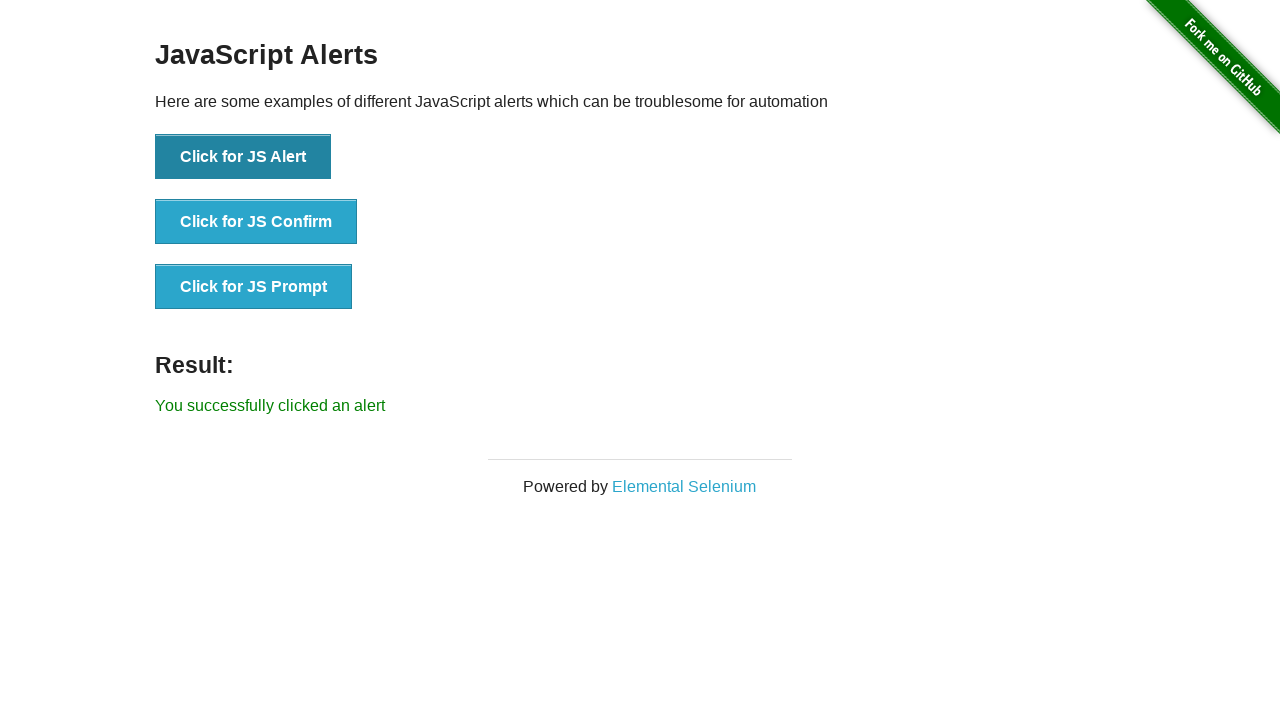